Tests an e-commerce cart functionality by searching for specific products, updating their quantities to 20, and adding them to cart

Starting URL: https://rahulshettyacademy.com/seleniumPractise/#/

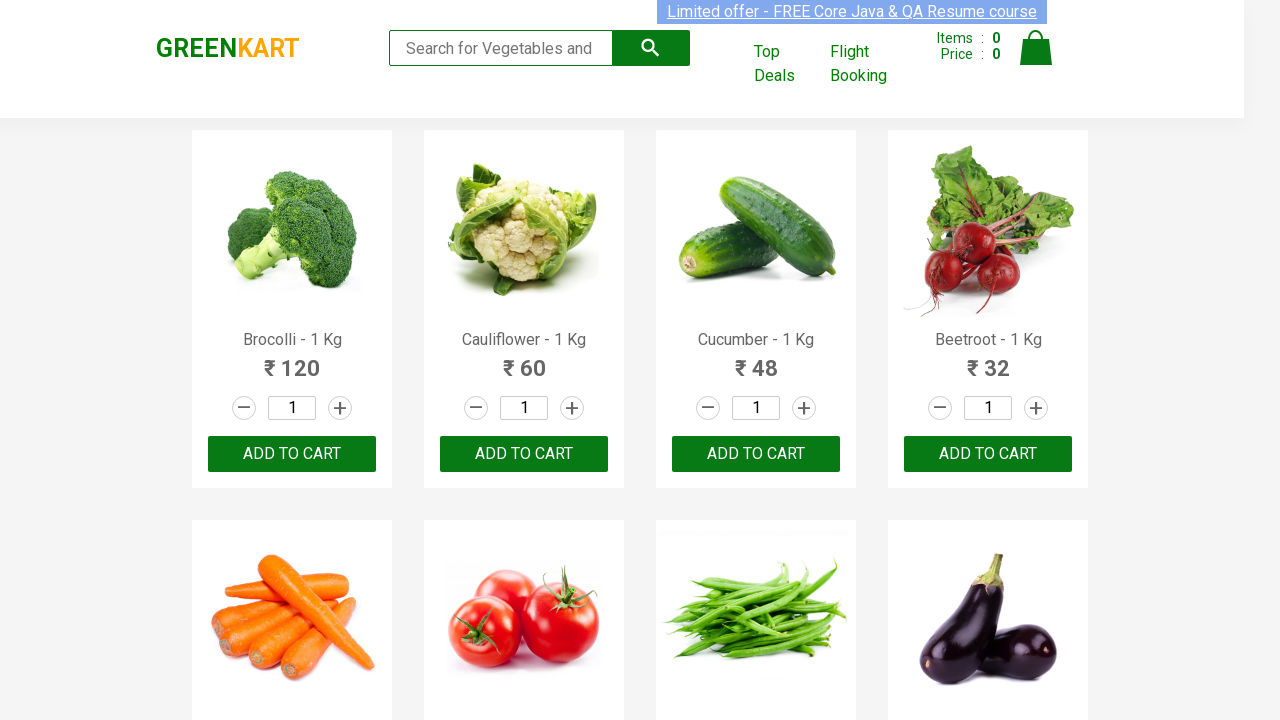

Waited for product names to load on page
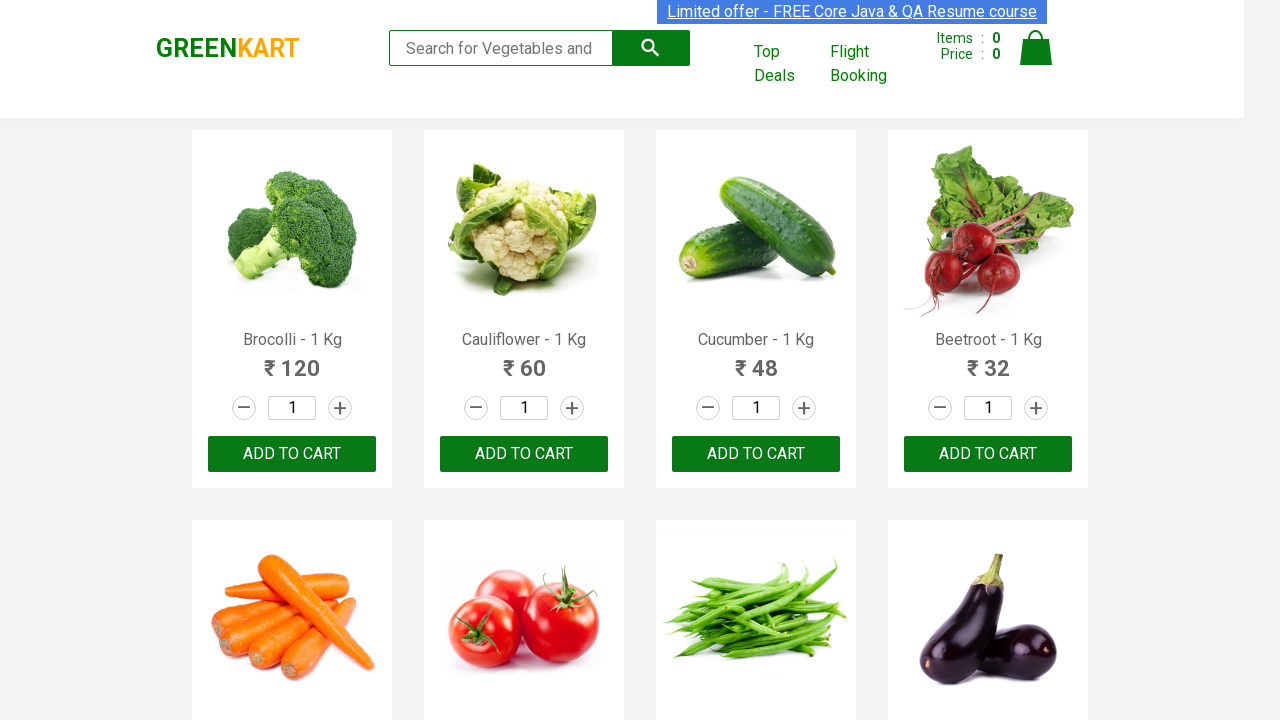

Retrieved all product elements from page
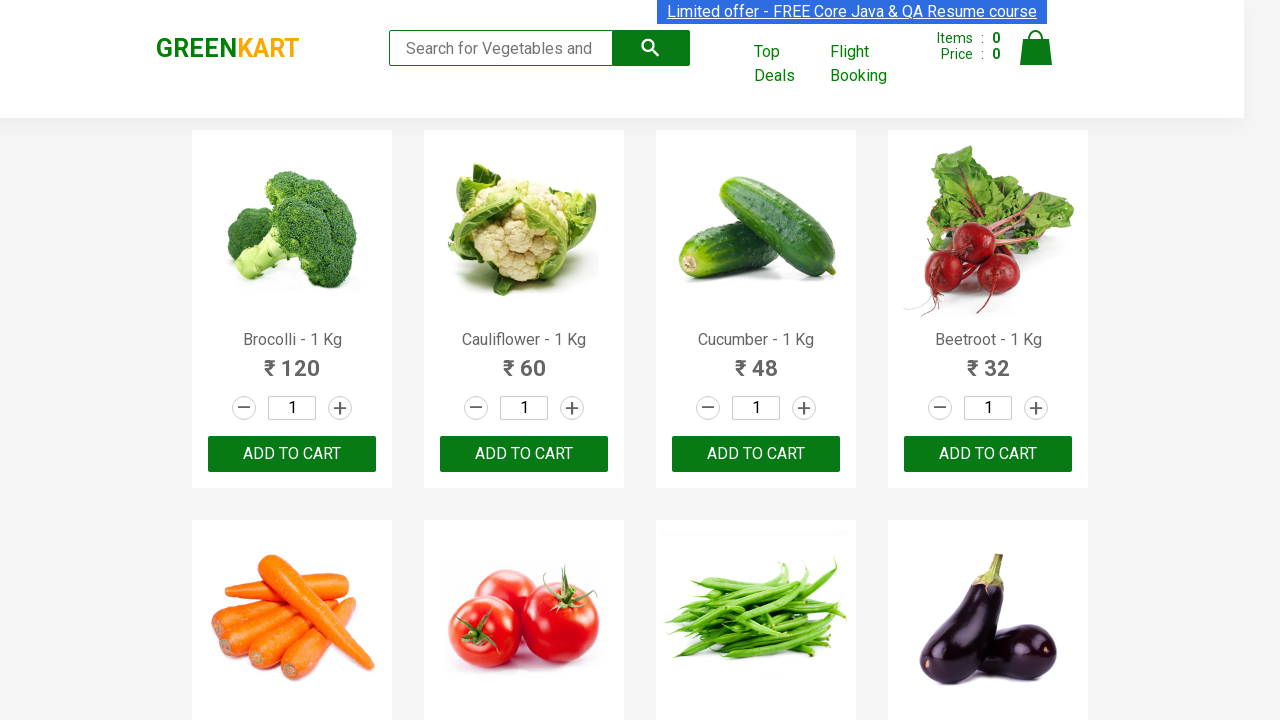

Clicked quantity input for product 'Brocolli' at (292, 408) on h4.product-name >> nth=0 >> xpath=parent::div >> input >> nth=0
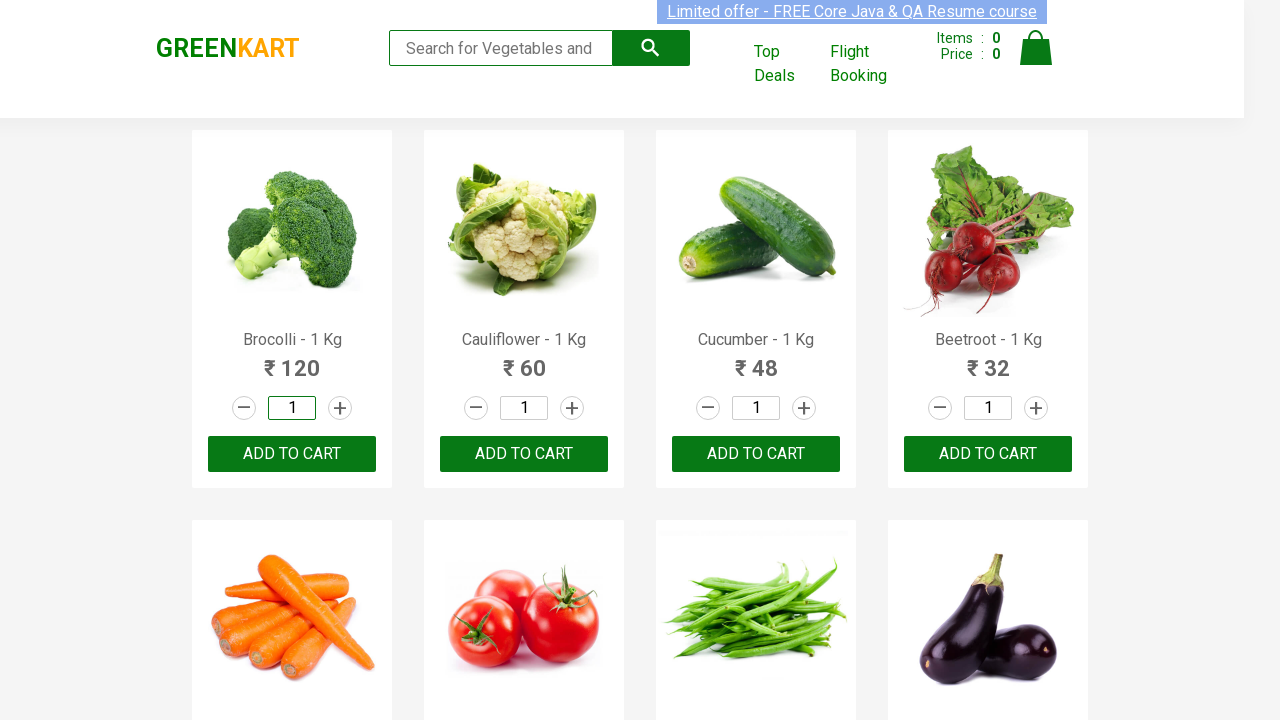

Selected all text in quantity field for 'Brocolli' on h4.product-name >> nth=0 >> xpath=parent::div >> input >> nth=0
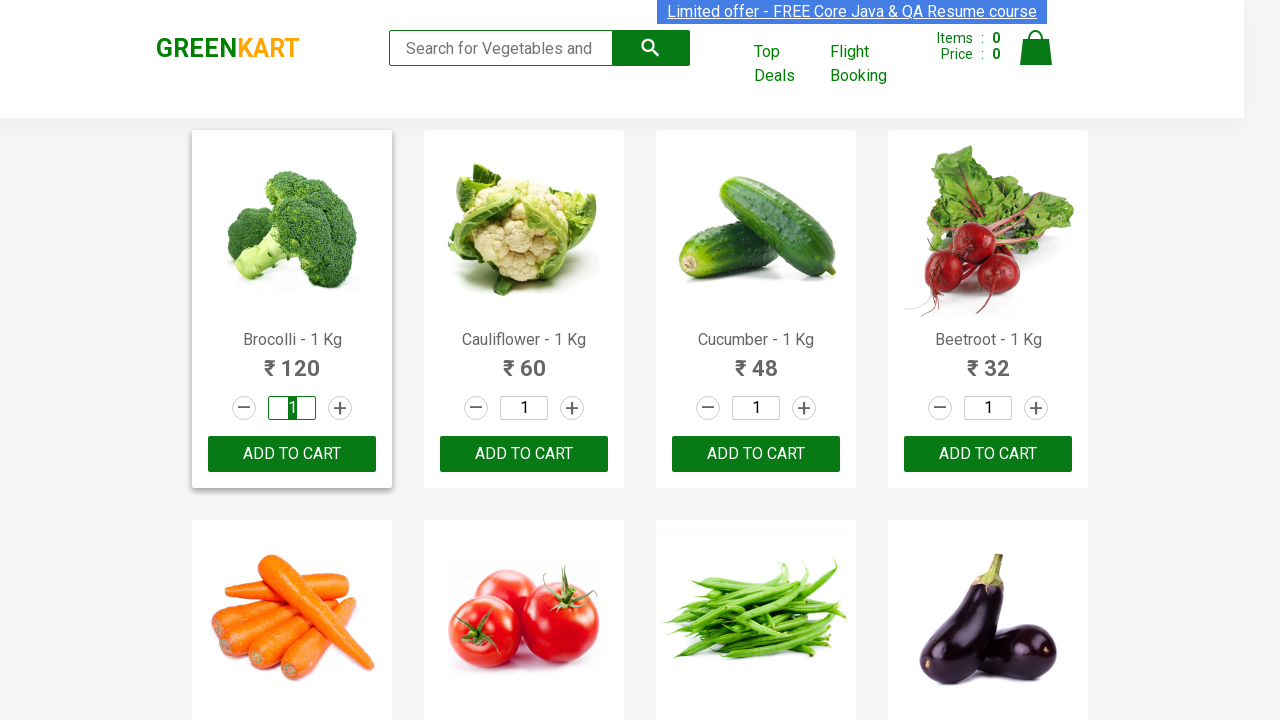

Entered quantity 20 for product 'Brocolli' on h4.product-name >> nth=0 >> xpath=parent::div >> input >> nth=0
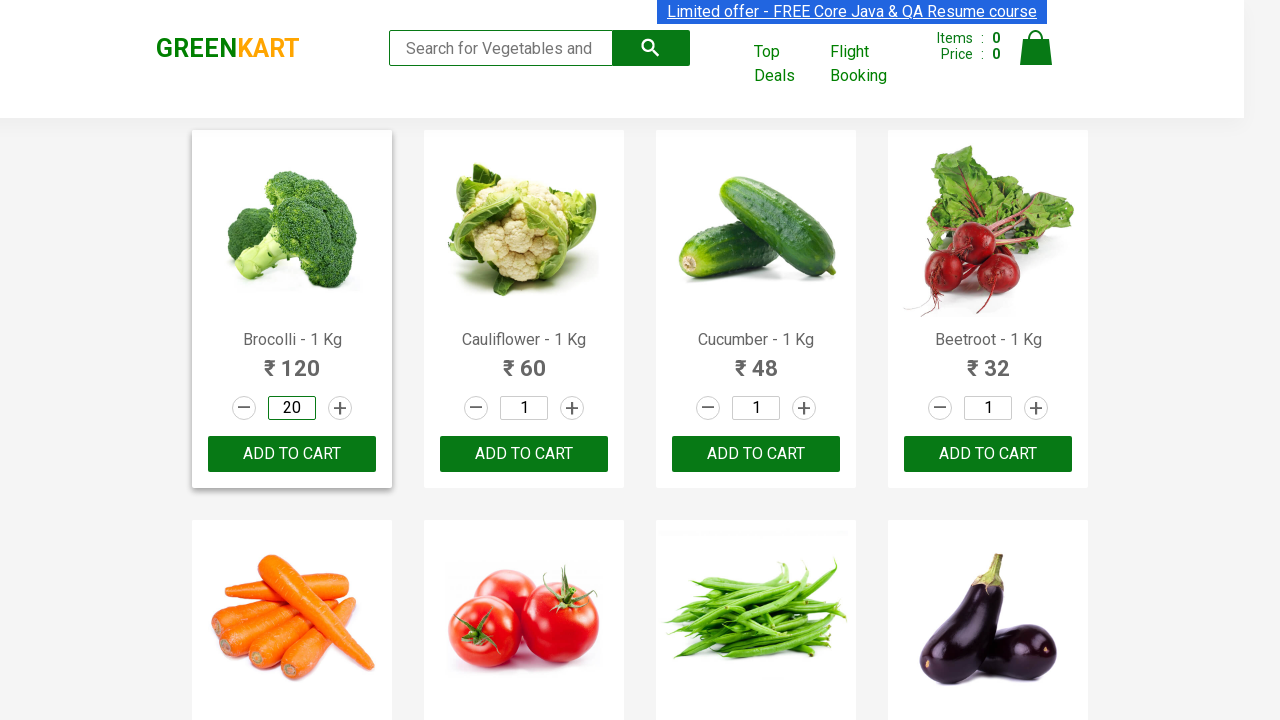

Clicked 'Add to Cart' button for product 'Brocolli' at (292, 454) on h4.product-name >> nth=0 >> xpath=parent::div >> button >> nth=0
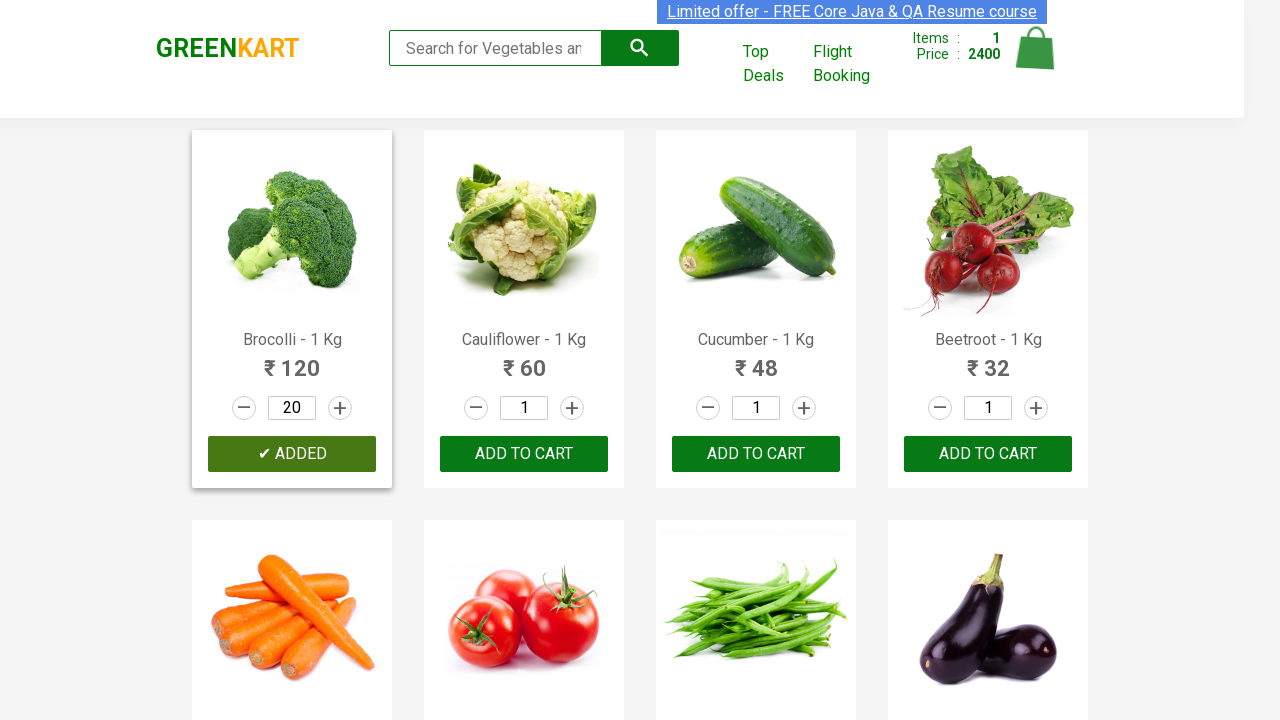

Clicked quantity input for product 'Tomato' at (524, 360) on h4.product-name >> nth=5 >> xpath=parent::div >> input >> nth=0
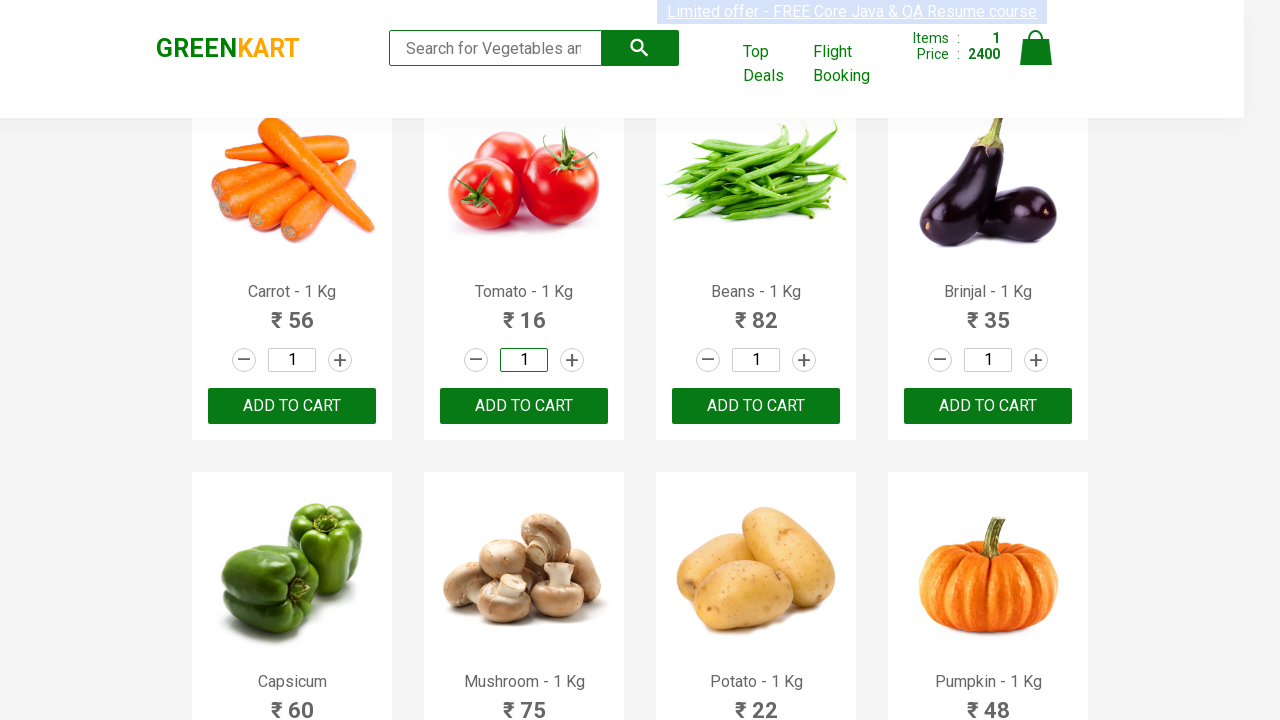

Selected all text in quantity field for 'Tomato' on h4.product-name >> nth=5 >> xpath=parent::div >> input >> nth=0
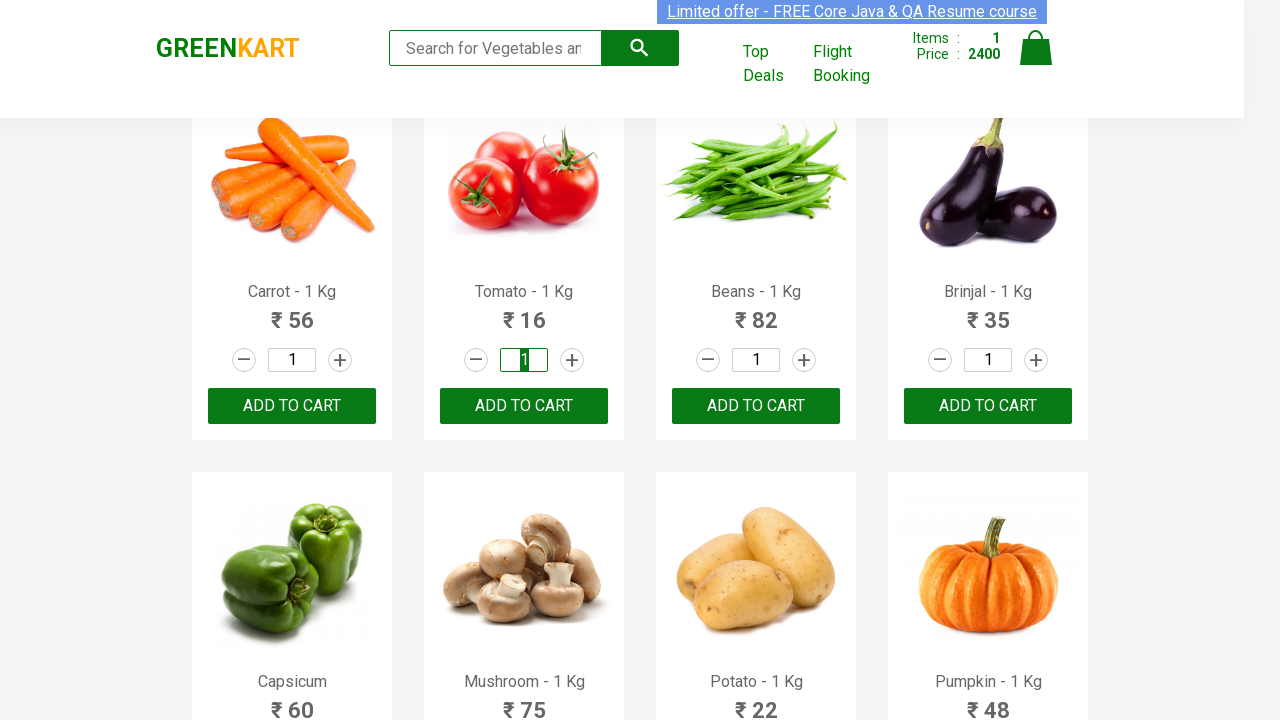

Entered quantity 20 for product 'Tomato' on h4.product-name >> nth=5 >> xpath=parent::div >> input >> nth=0
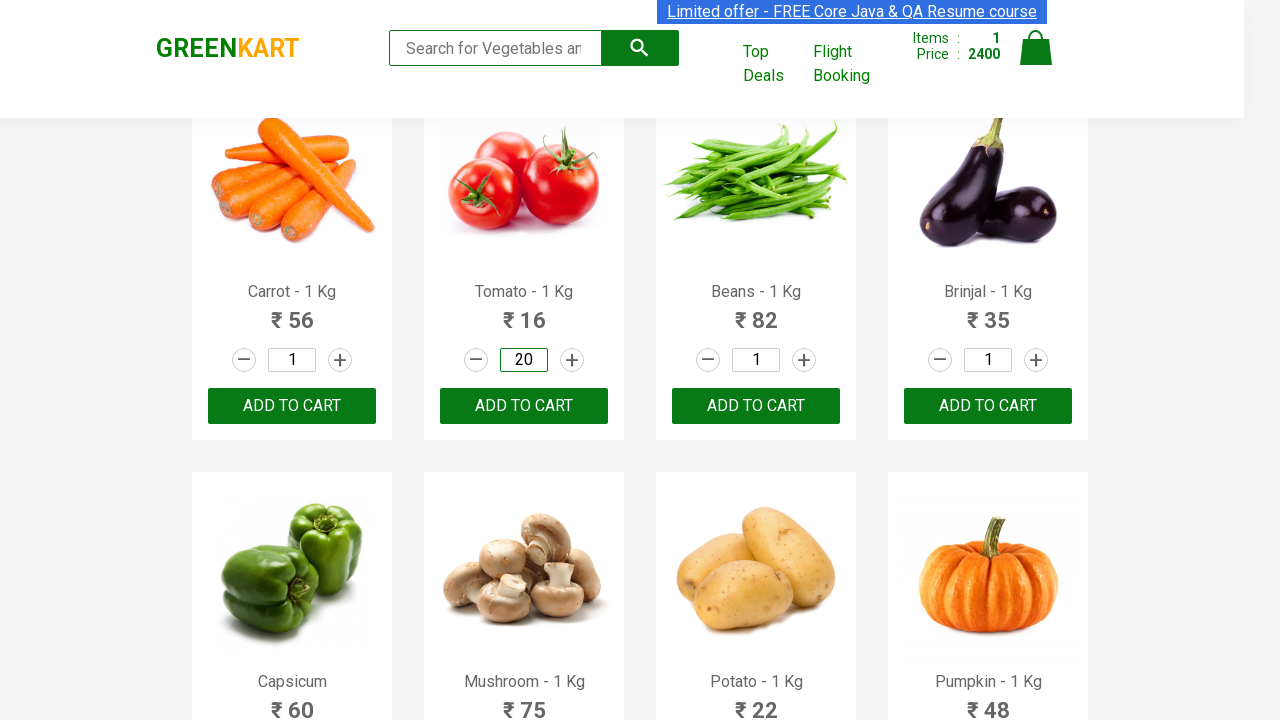

Clicked 'Add to Cart' button for product 'Tomato' at (524, 406) on h4.product-name >> nth=5 >> xpath=parent::div >> button >> nth=0
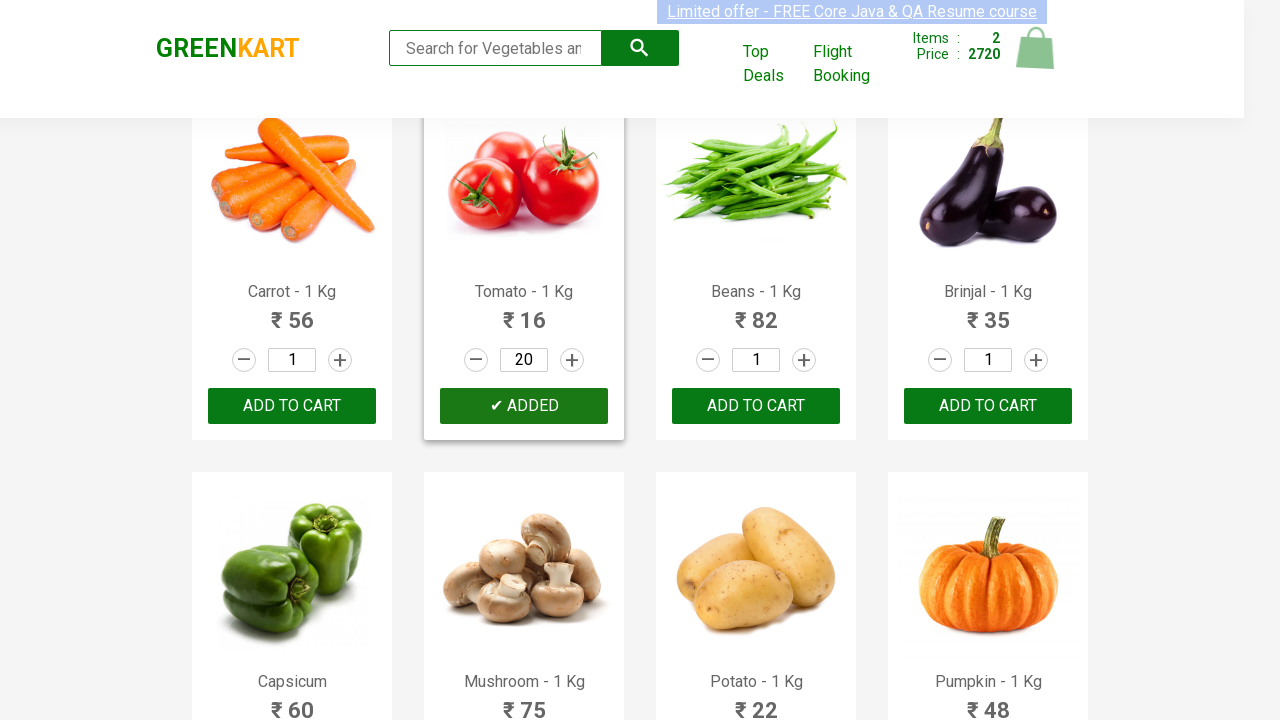

Clicked quantity input for product 'Pumpkin' at (988, 360) on h4.product-name >> nth=11 >> xpath=parent::div >> input >> nth=0
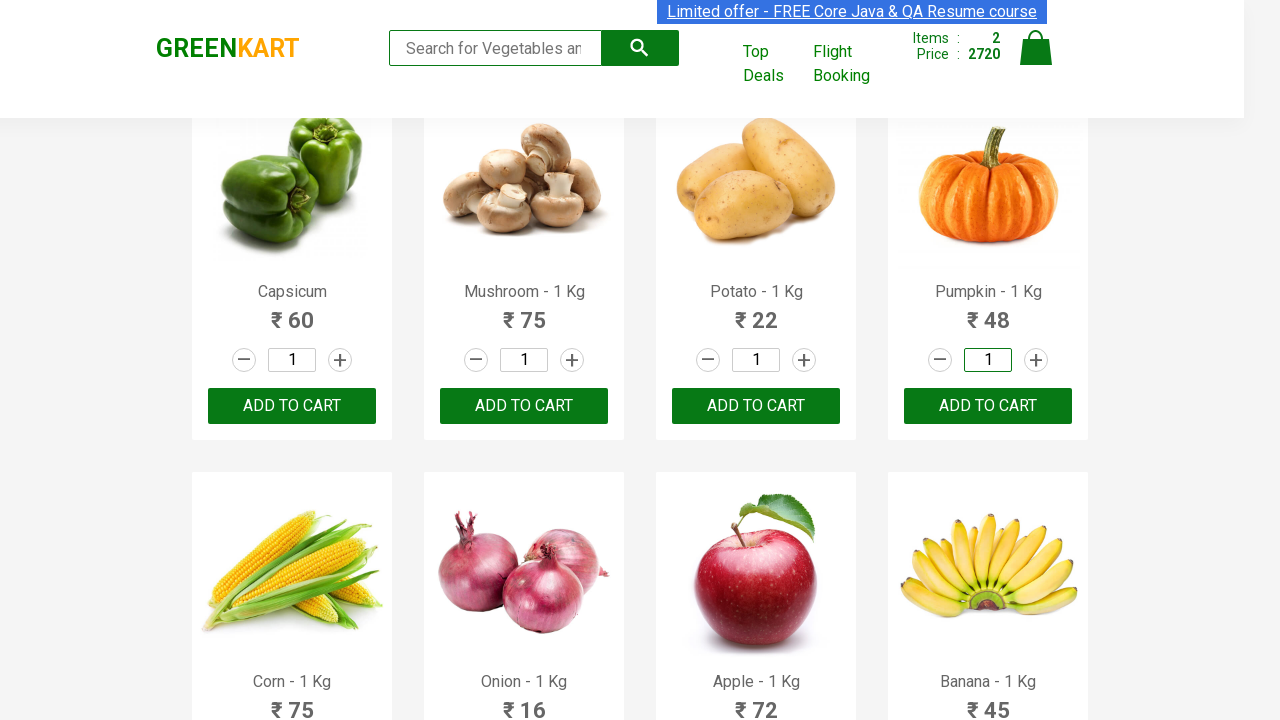

Selected all text in quantity field for 'Pumpkin' on h4.product-name >> nth=11 >> xpath=parent::div >> input >> nth=0
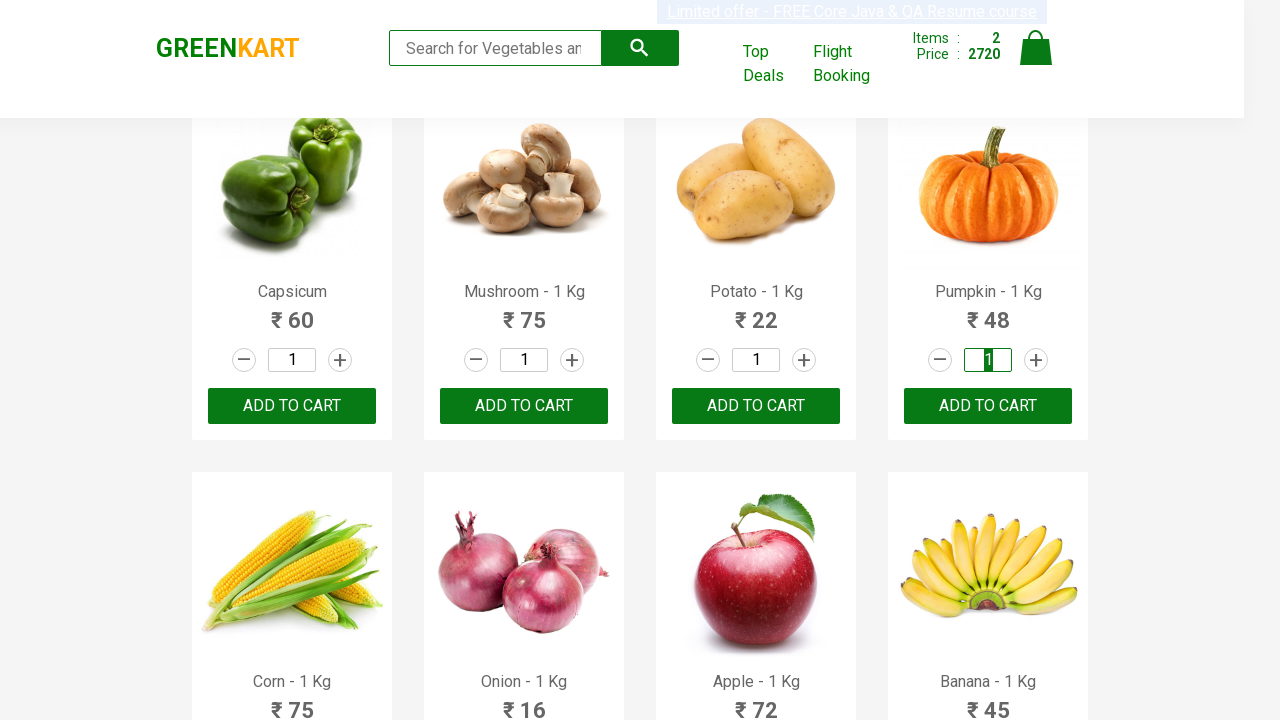

Entered quantity 20 for product 'Pumpkin' on h4.product-name >> nth=11 >> xpath=parent::div >> input >> nth=0
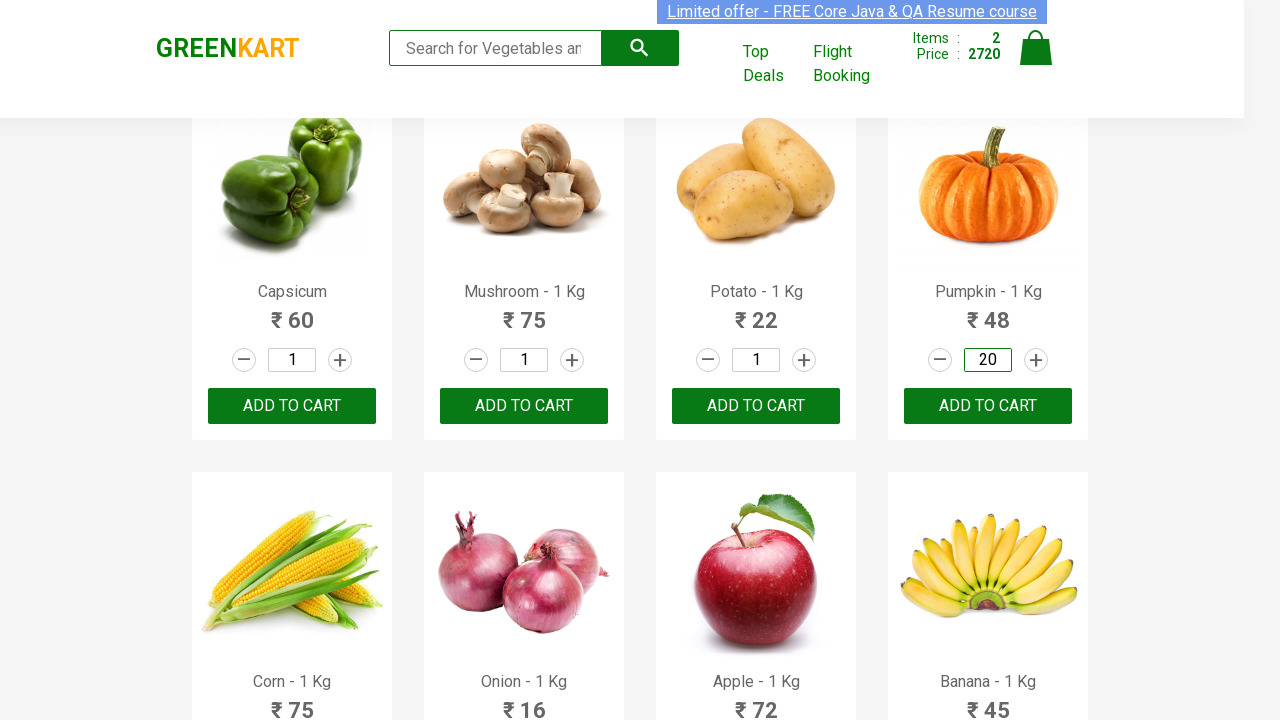

Clicked 'Add to Cart' button for product 'Pumpkin' at (988, 406) on h4.product-name >> nth=11 >> xpath=parent::div >> button >> nth=0
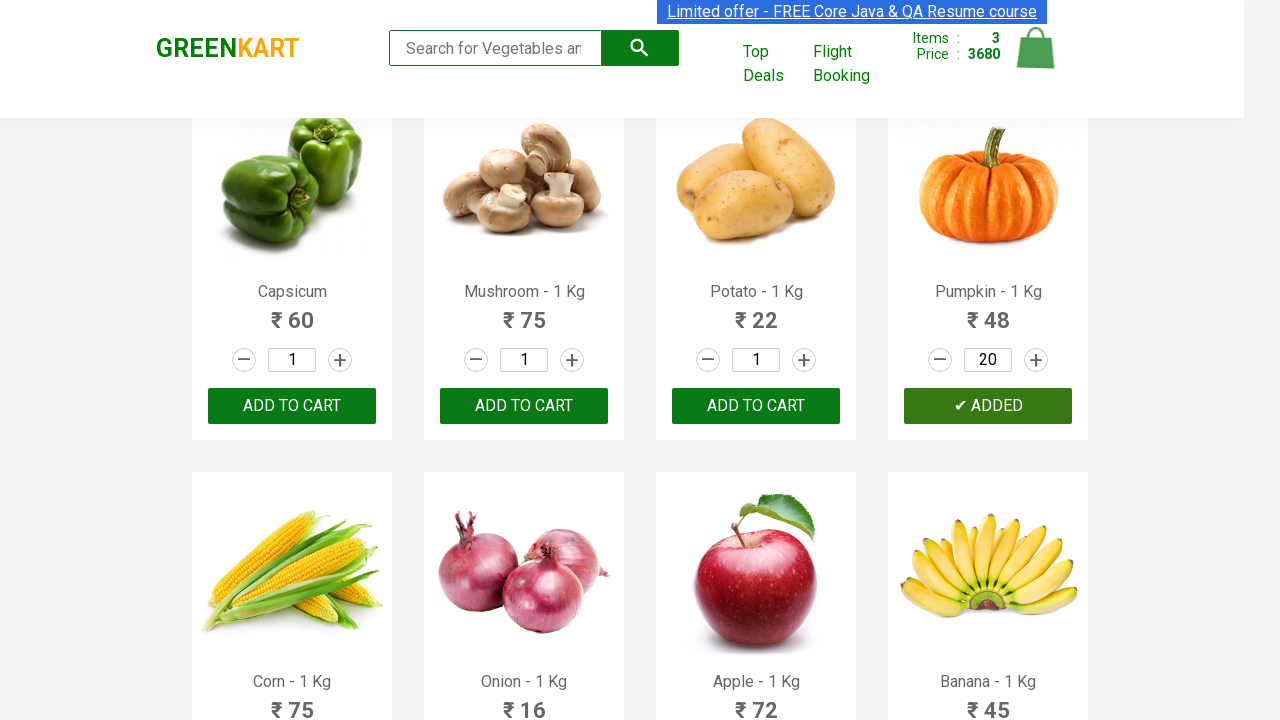

Clicked quantity input for product 'Apple' at (756, 360) on h4.product-name >> nth=14 >> xpath=parent::div >> input >> nth=0
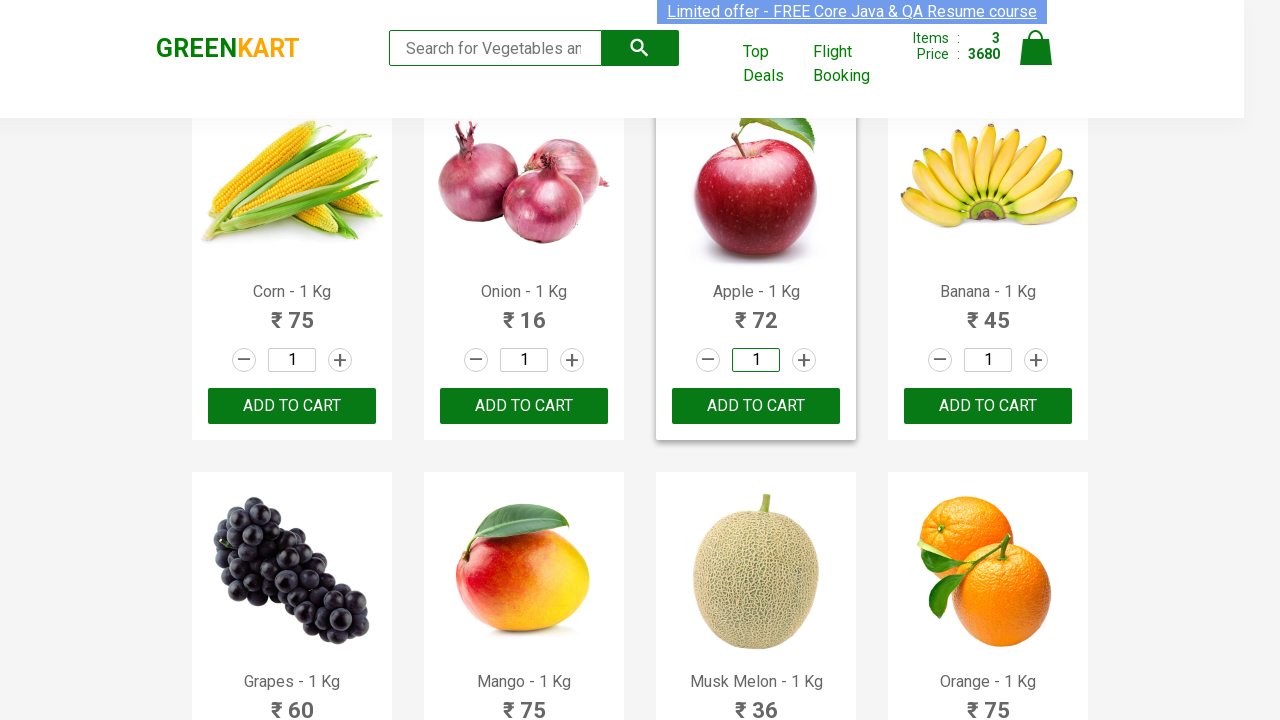

Selected all text in quantity field for 'Apple' on h4.product-name >> nth=14 >> xpath=parent::div >> input >> nth=0
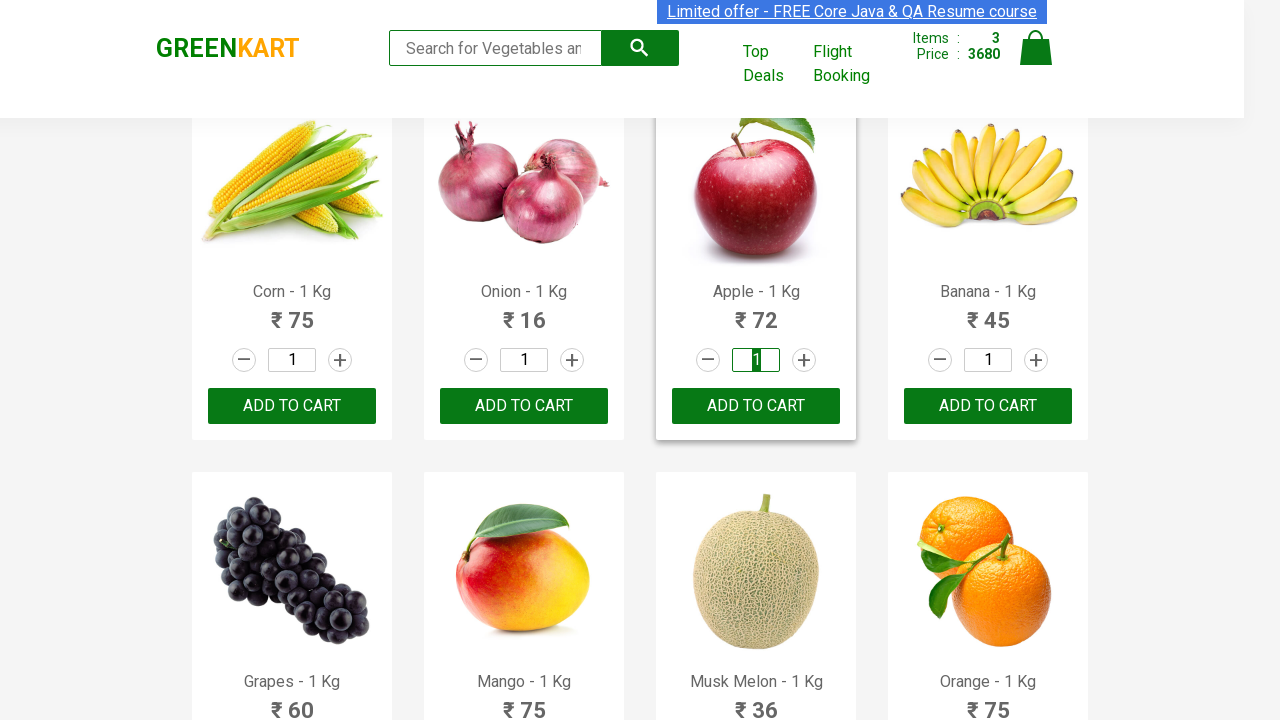

Entered quantity 20 for product 'Apple' on h4.product-name >> nth=14 >> xpath=parent::div >> input >> nth=0
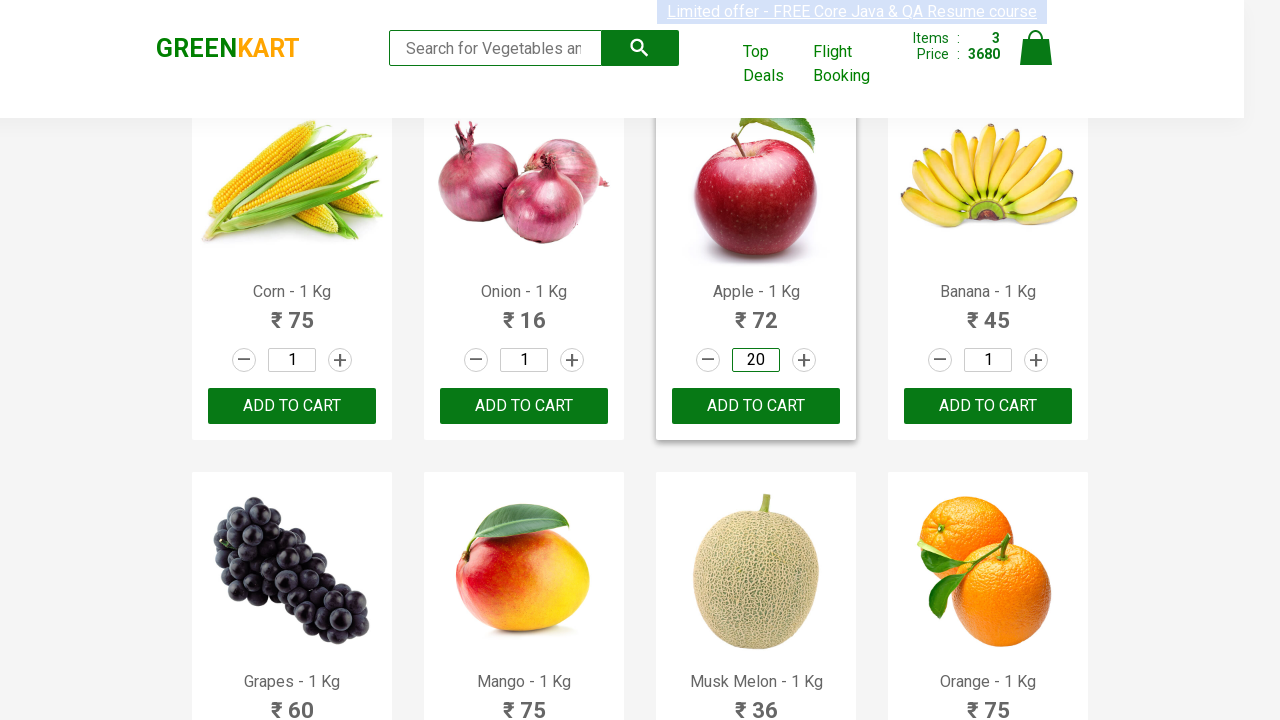

Clicked 'Add to Cart' button for product 'Apple' at (756, 406) on h4.product-name >> nth=14 >> xpath=parent::div >> button >> nth=0
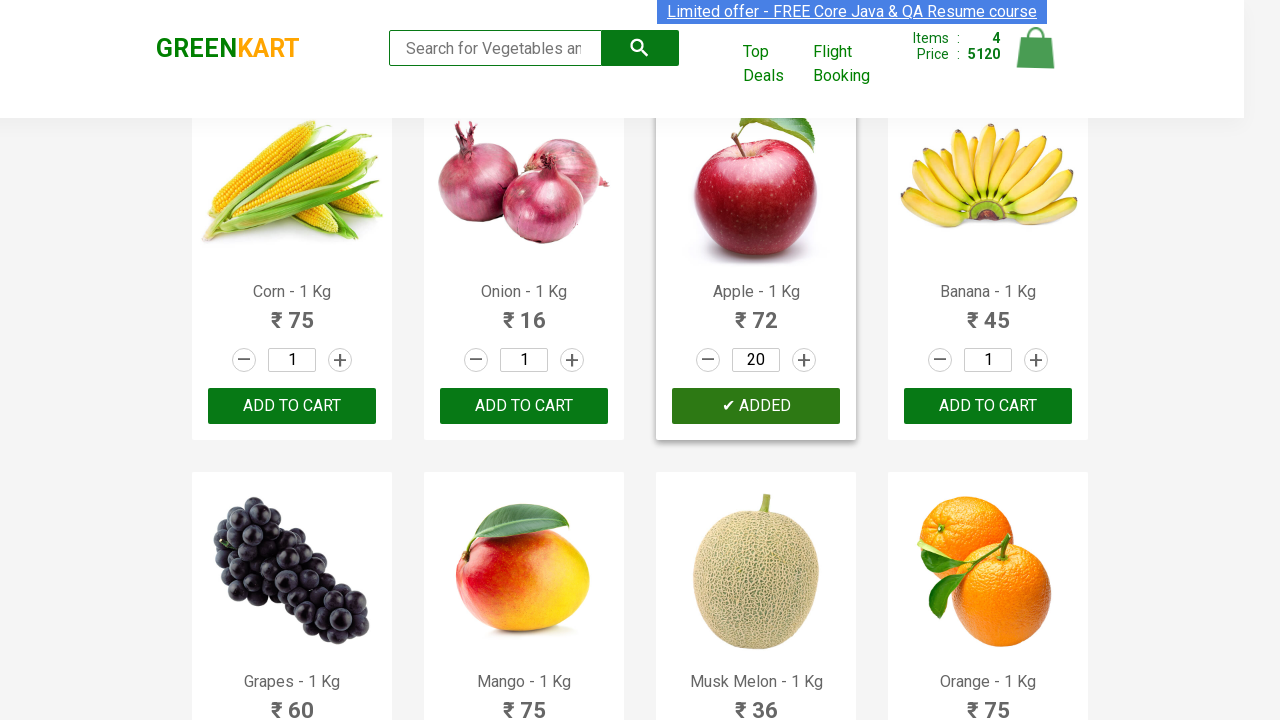

Clicked quantity input for product 'Musk Melon' at (756, 360) on h4.product-name >> nth=18 >> xpath=parent::div >> input >> nth=0
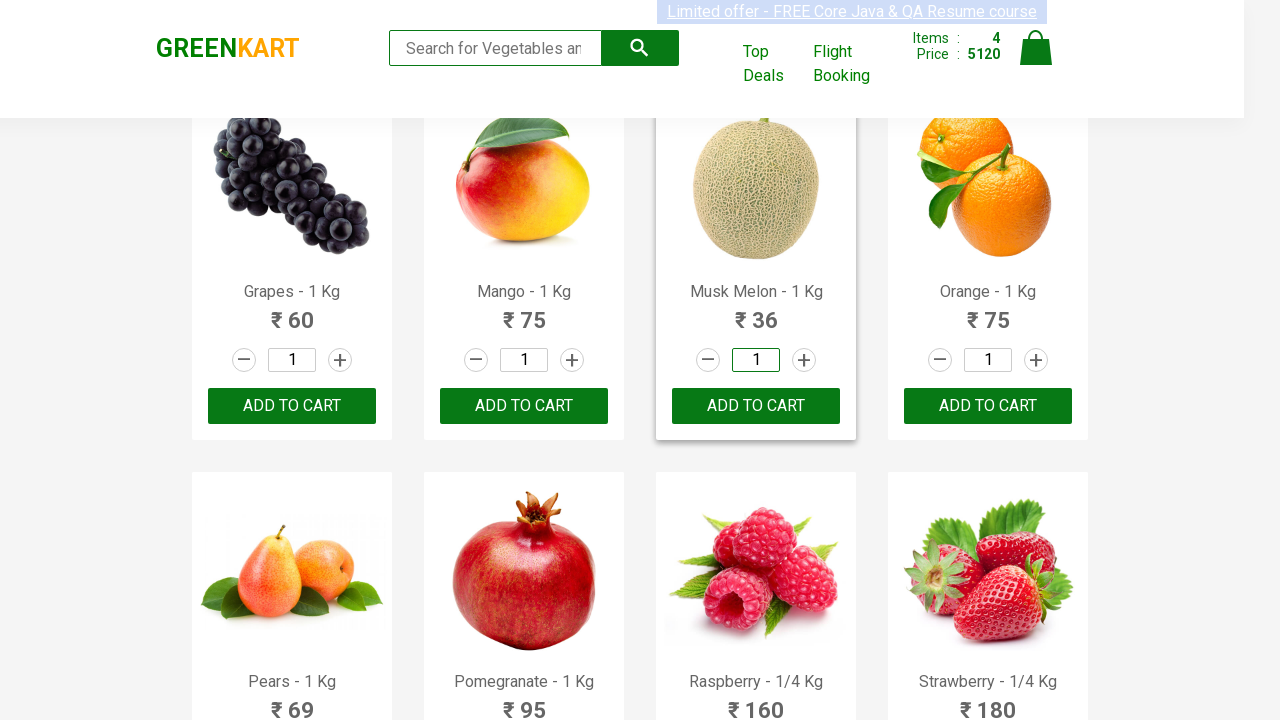

Selected all text in quantity field for 'Musk Melon' on h4.product-name >> nth=18 >> xpath=parent::div >> input >> nth=0
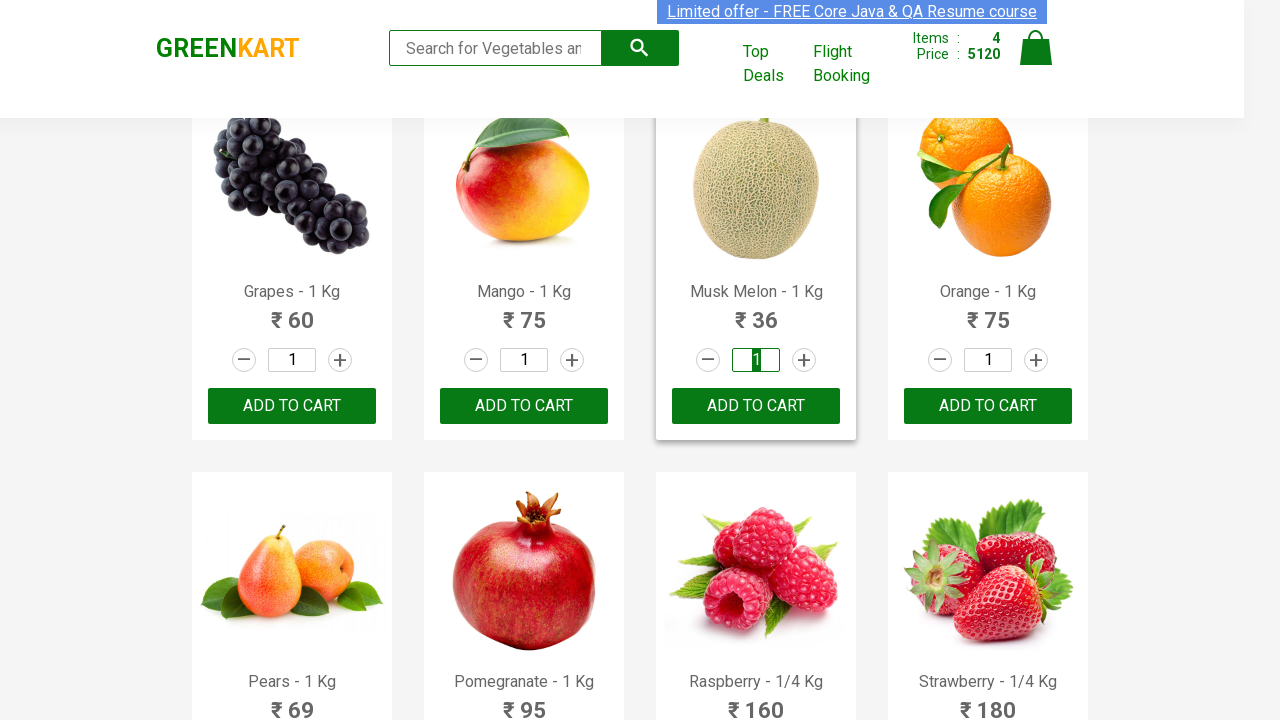

Entered quantity 20 for product 'Musk Melon' on h4.product-name >> nth=18 >> xpath=parent::div >> input >> nth=0
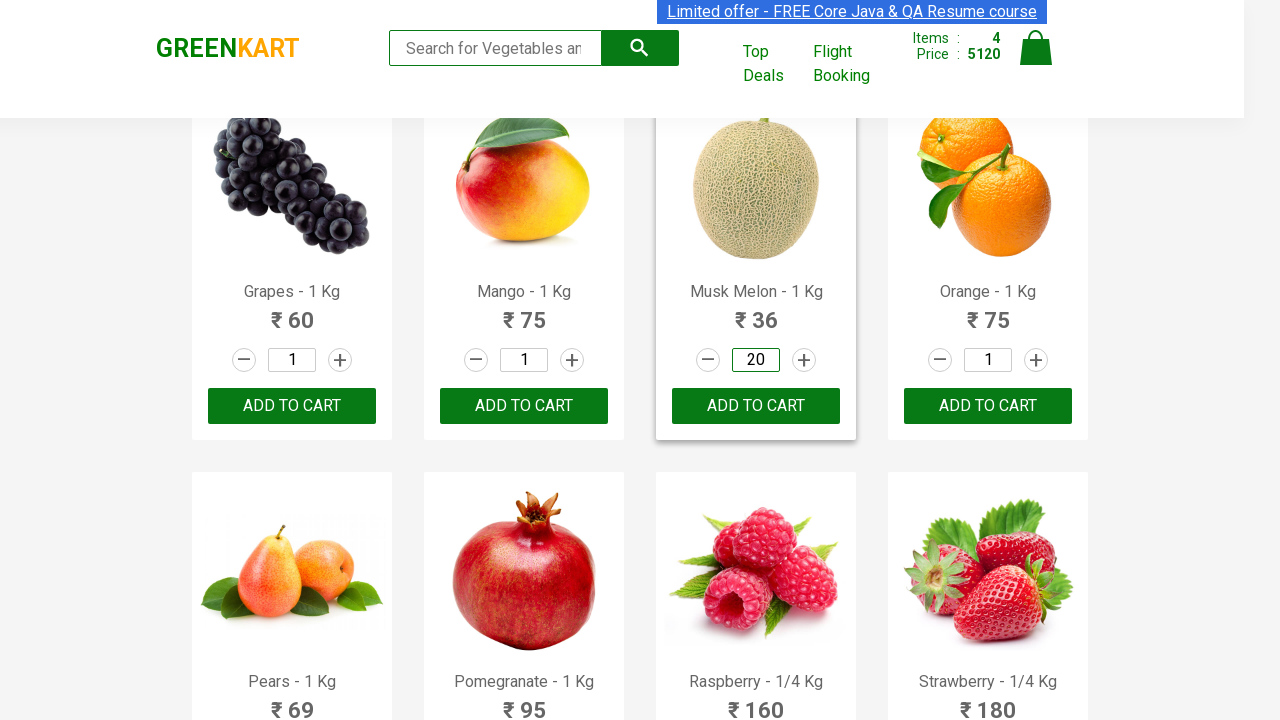

Clicked 'Add to Cart' button for product 'Musk Melon' at (756, 406) on h4.product-name >> nth=18 >> xpath=parent::div >> button >> nth=0
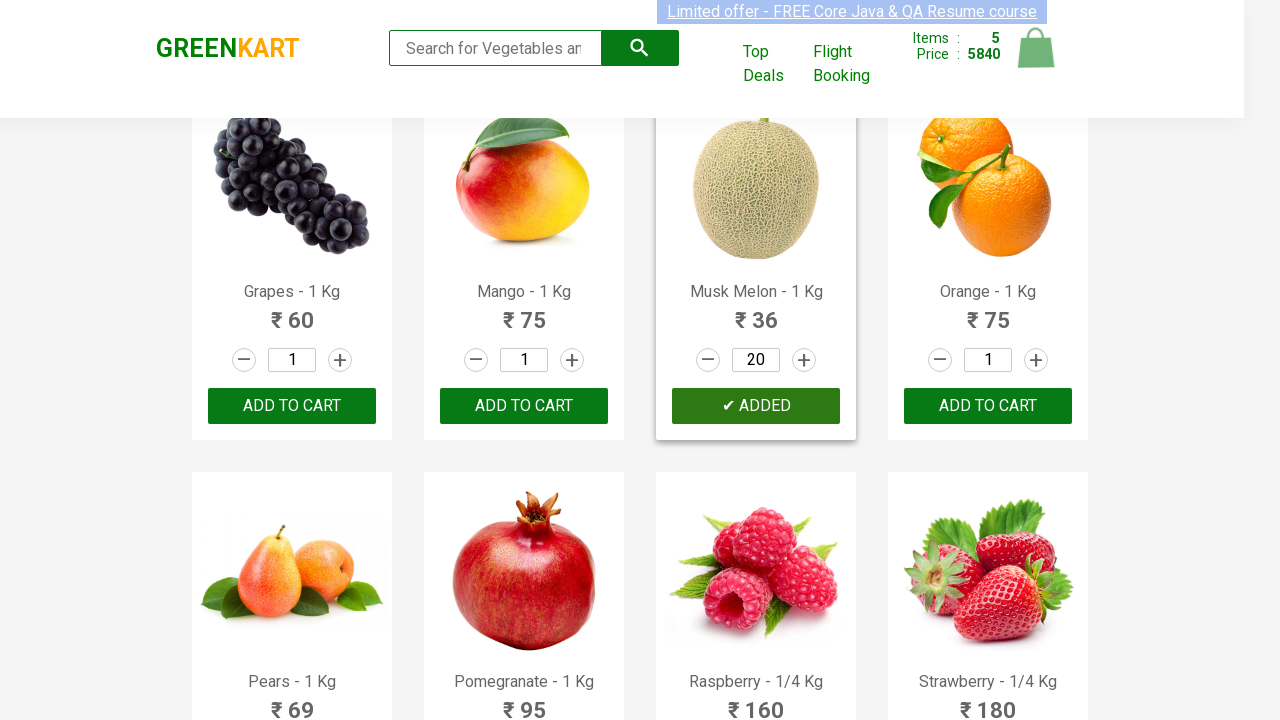

Clicked quantity input for product 'Pomegranate' at (524, 360) on h4.product-name >> nth=21 >> xpath=parent::div >> input >> nth=0
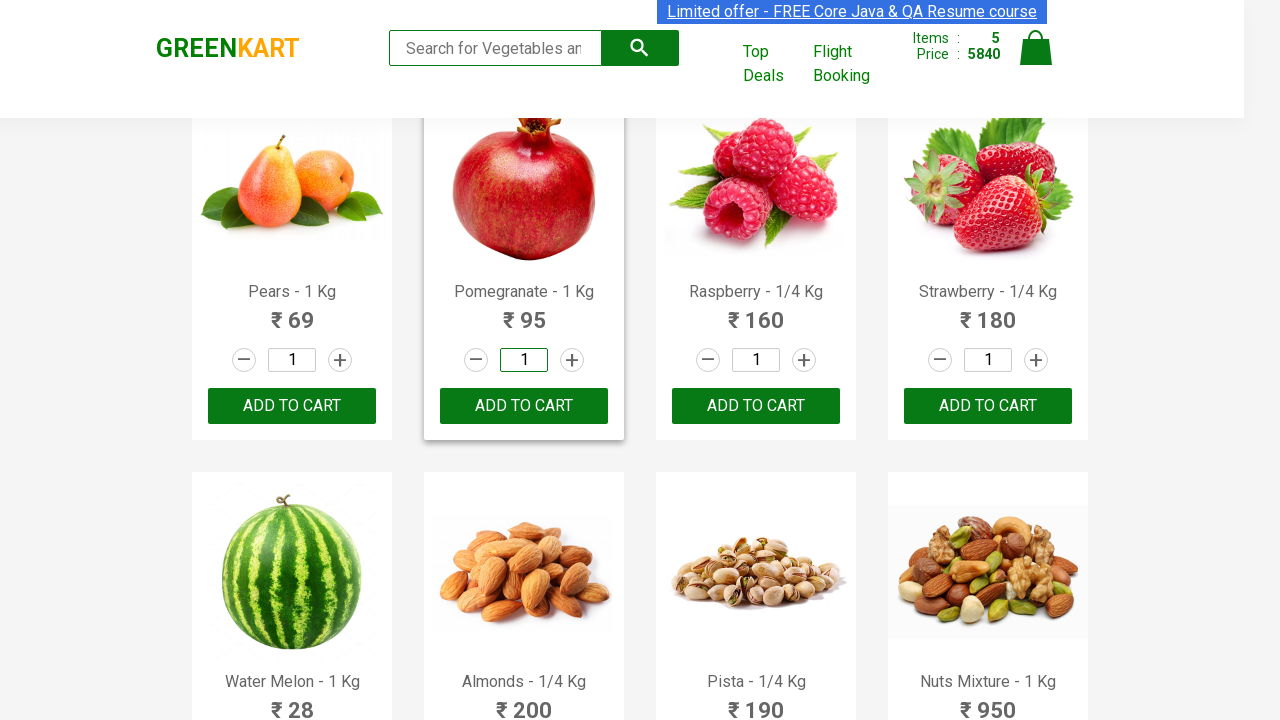

Selected all text in quantity field for 'Pomegranate' on h4.product-name >> nth=21 >> xpath=parent::div >> input >> nth=0
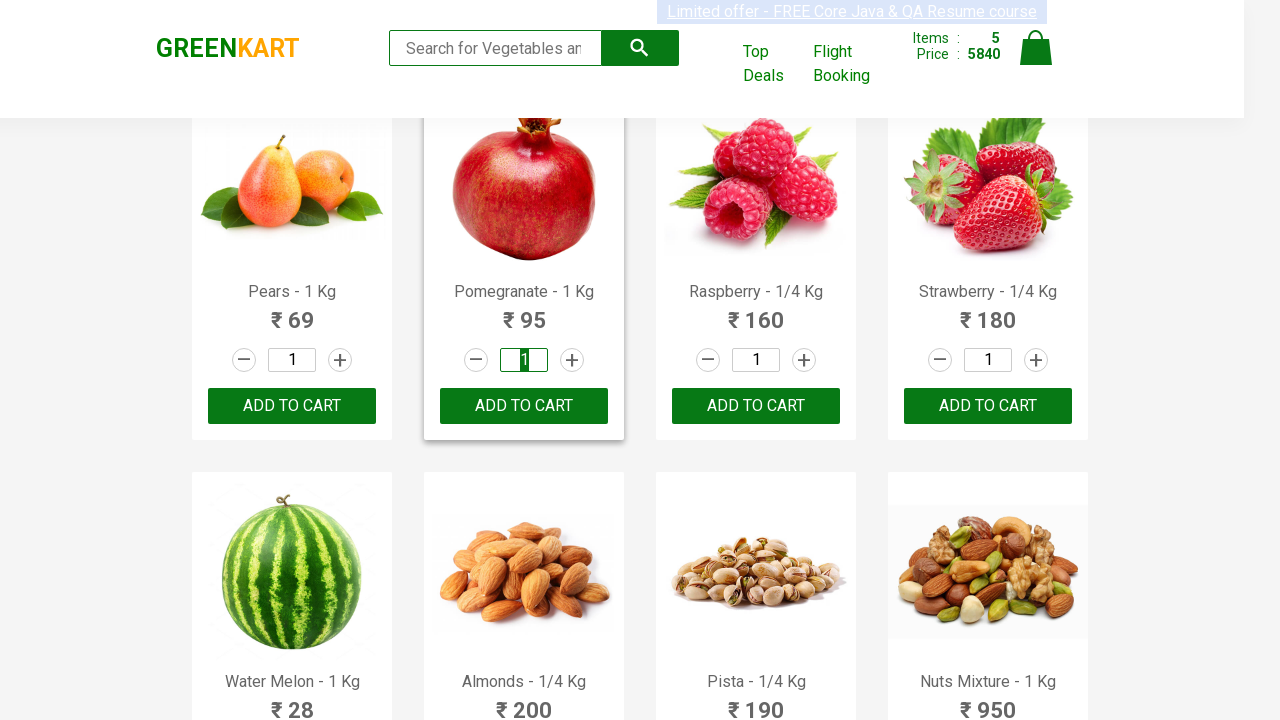

Entered quantity 20 for product 'Pomegranate' on h4.product-name >> nth=21 >> xpath=parent::div >> input >> nth=0
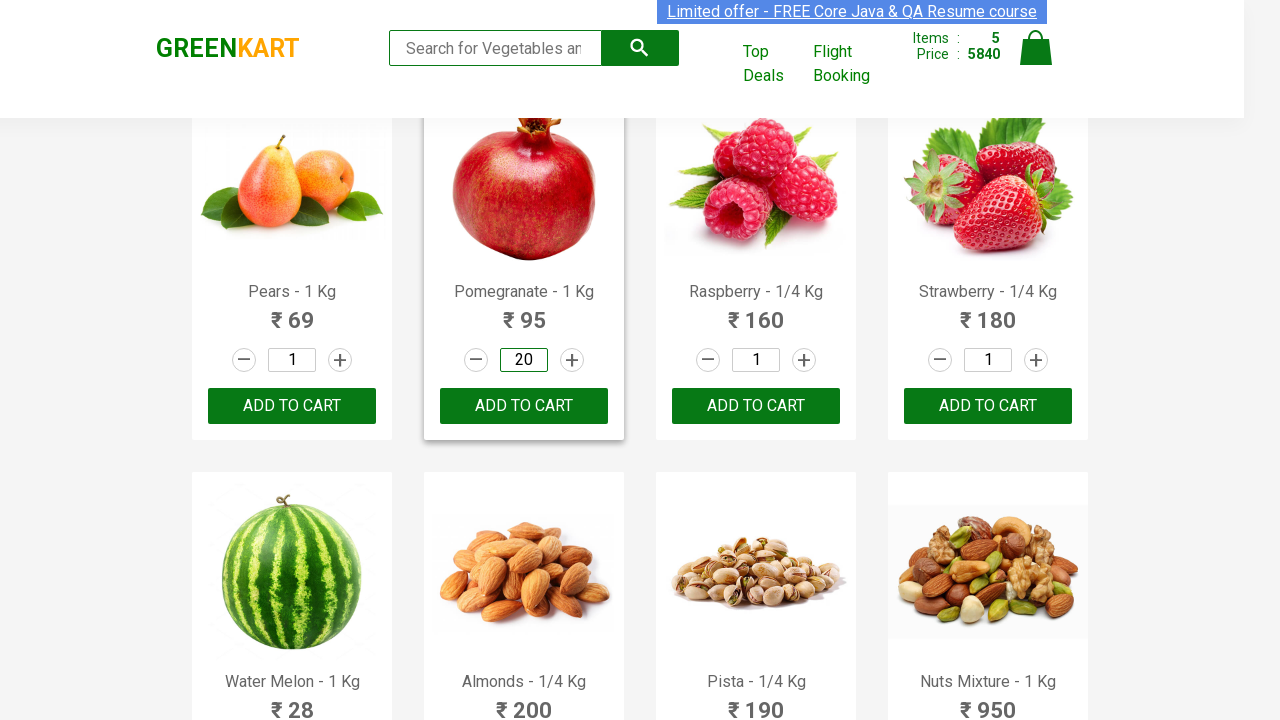

Clicked 'Add to Cart' button for product 'Pomegranate' at (524, 406) on h4.product-name >> nth=21 >> xpath=parent::div >> button >> nth=0
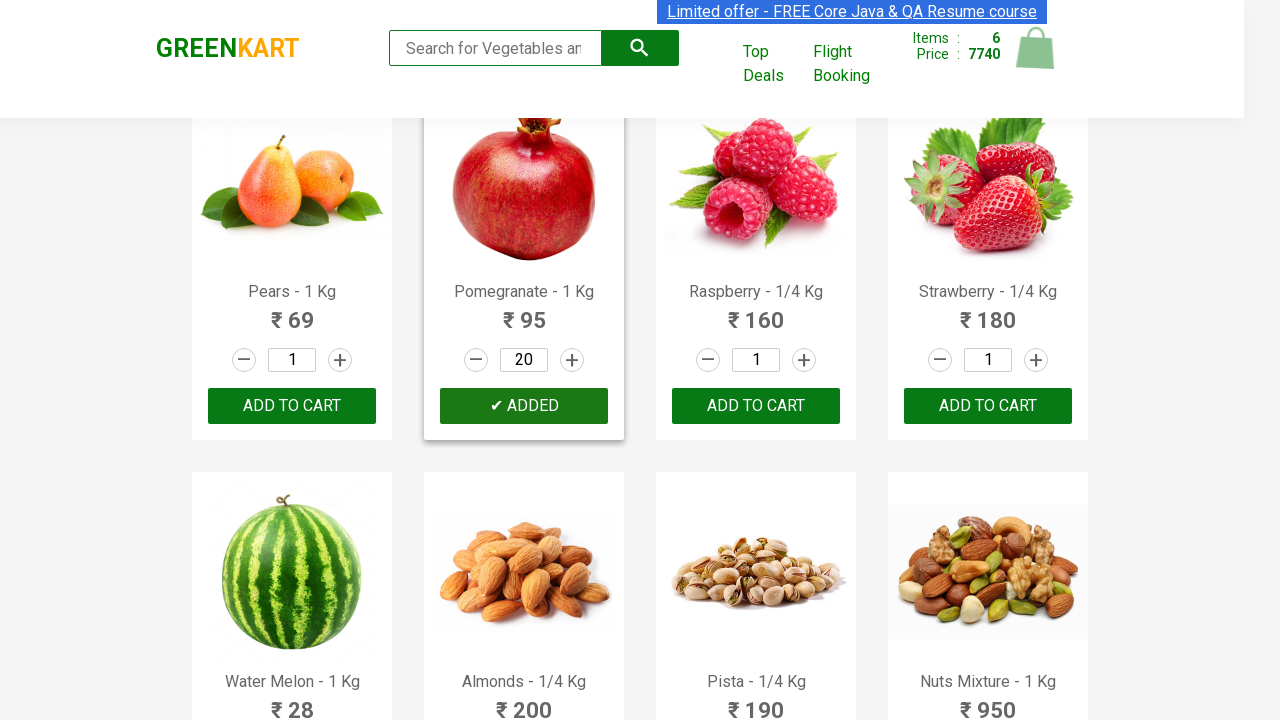

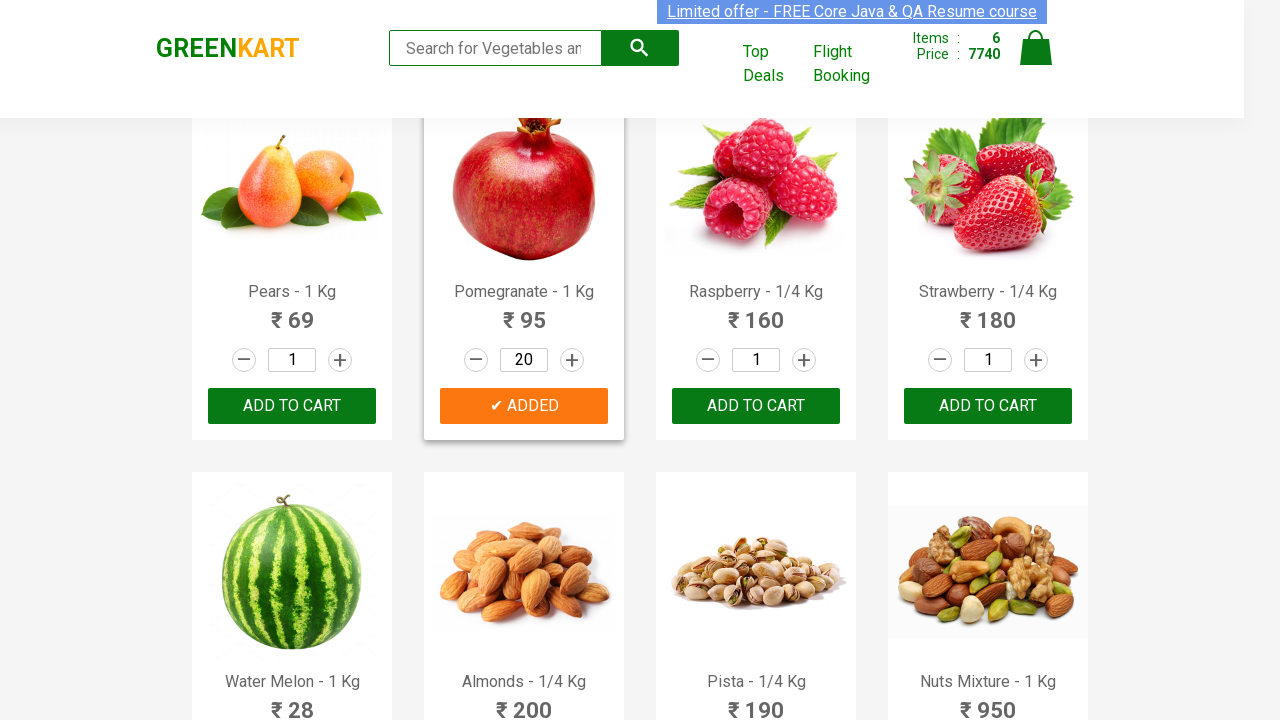